Tests the country dropdown on the OrangeHRM contact sales page by verifying that specific countries are present in the dropdown options

Starting URL: https://www.orangehrm.com/en/contact-sales/

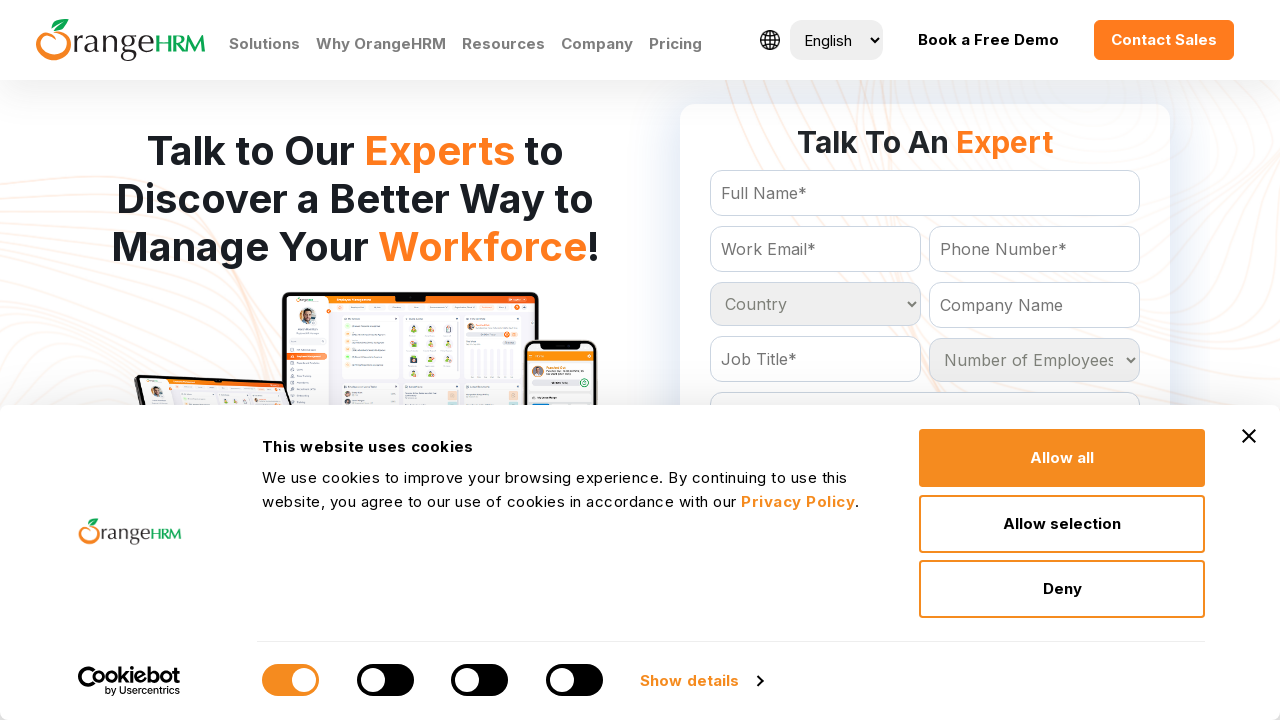

Waited for country dropdown to be available
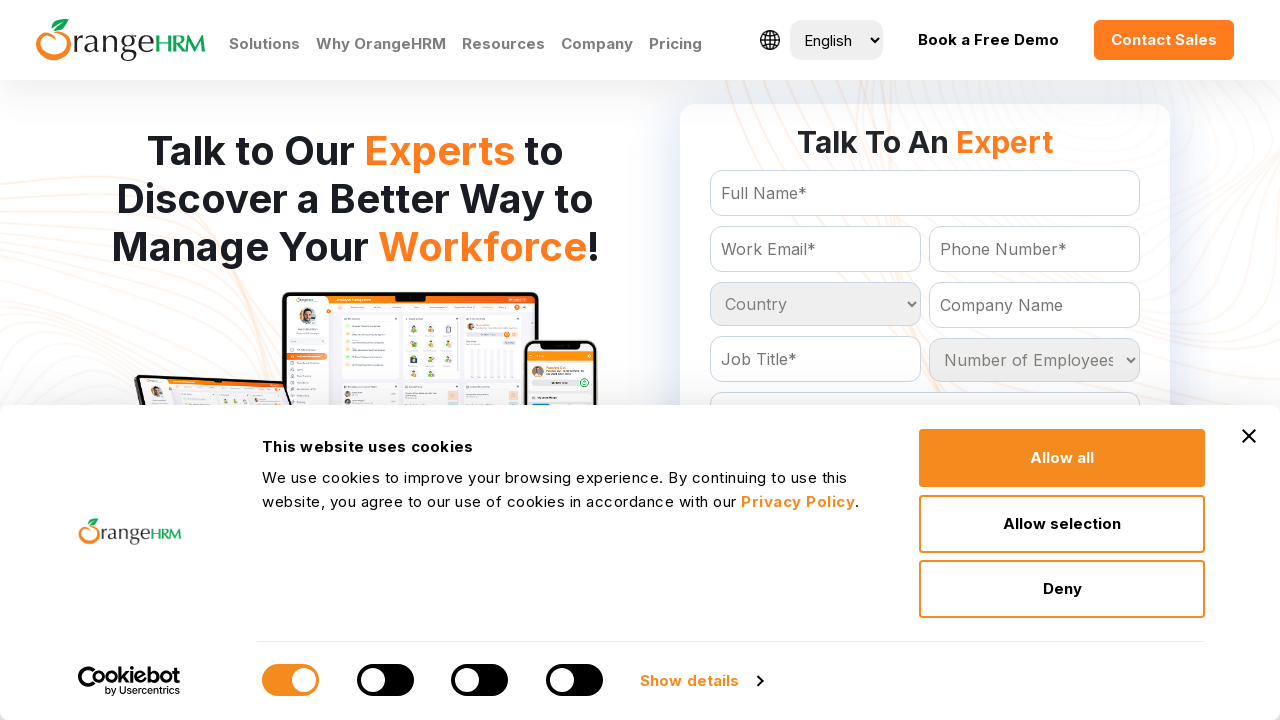

Located country dropdown element
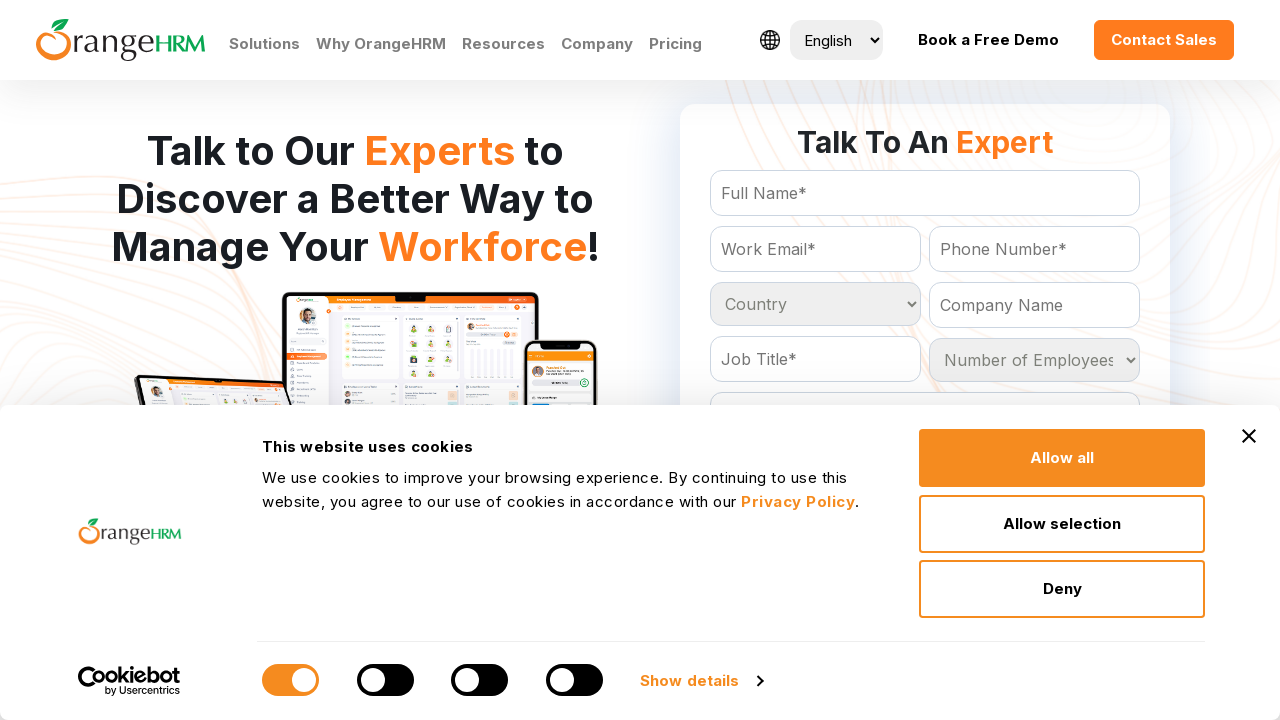

Retrieved all country options from dropdown
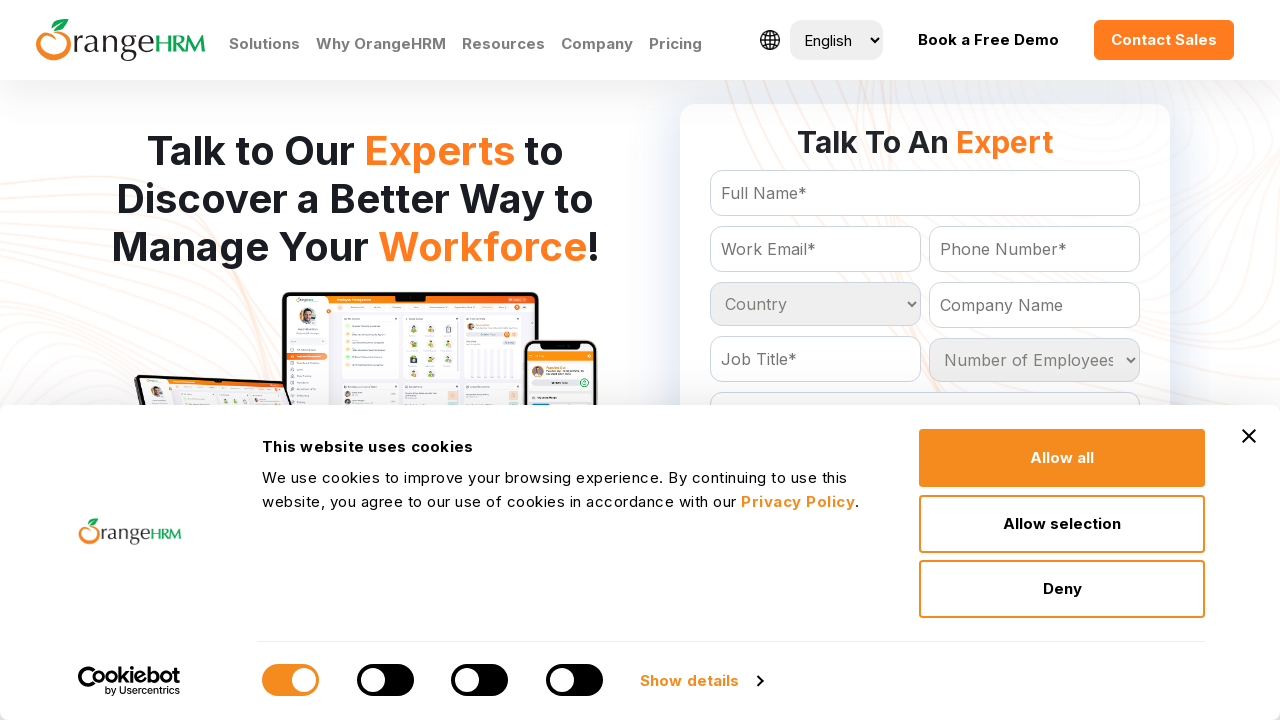

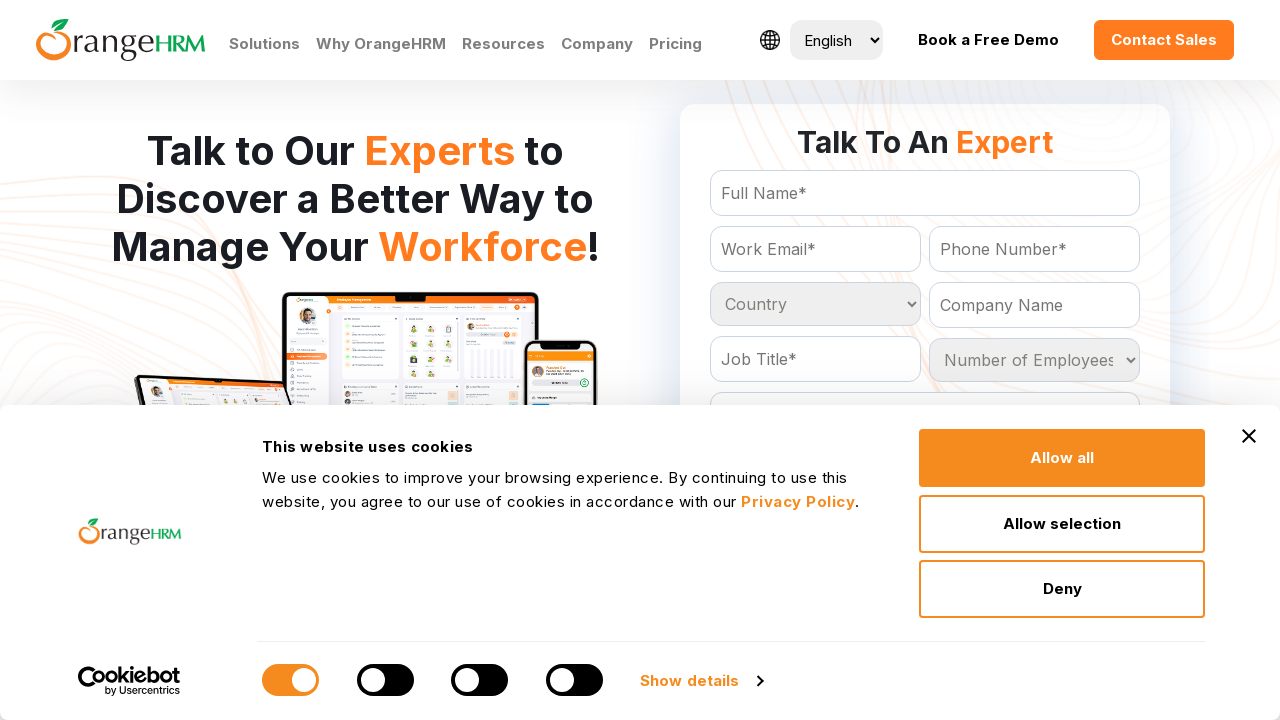